Tests W3Schools search functionality by searching for HTML Tutorial and verifying navigation

Starting URL: https://www.w3schools.com/

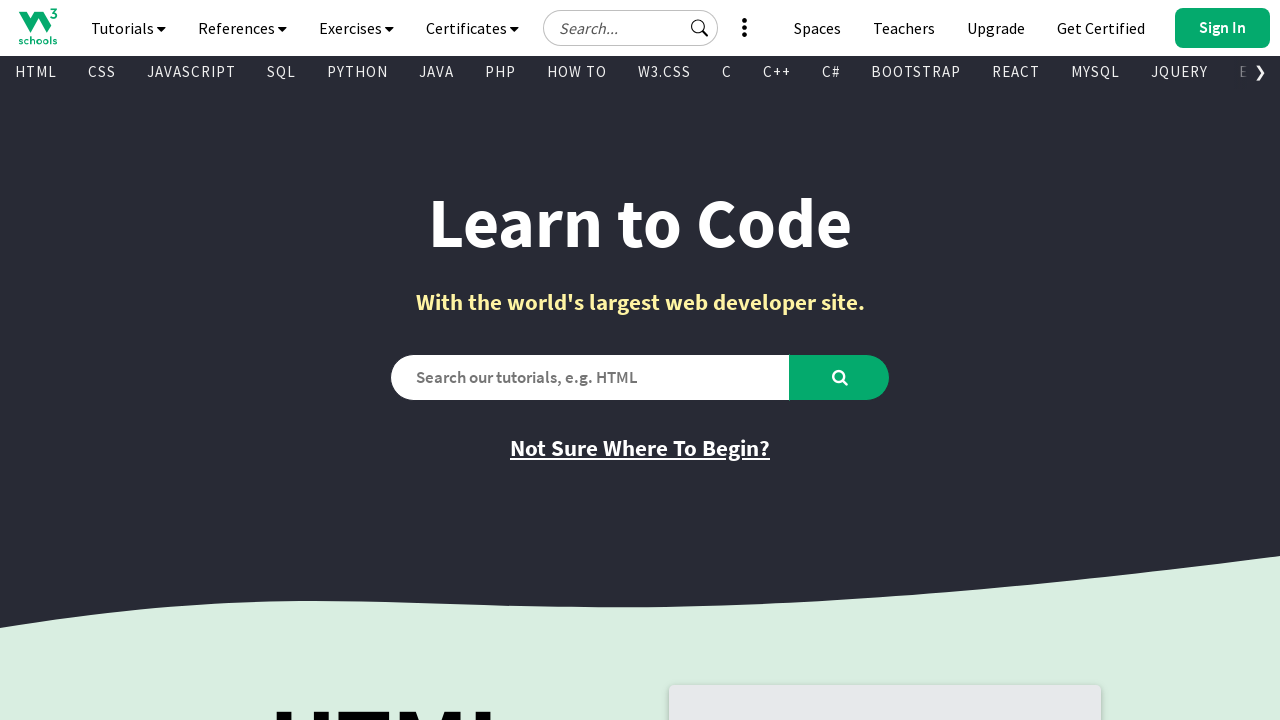

Verified initial page title is 'W3Schools Online Web Tutorials'
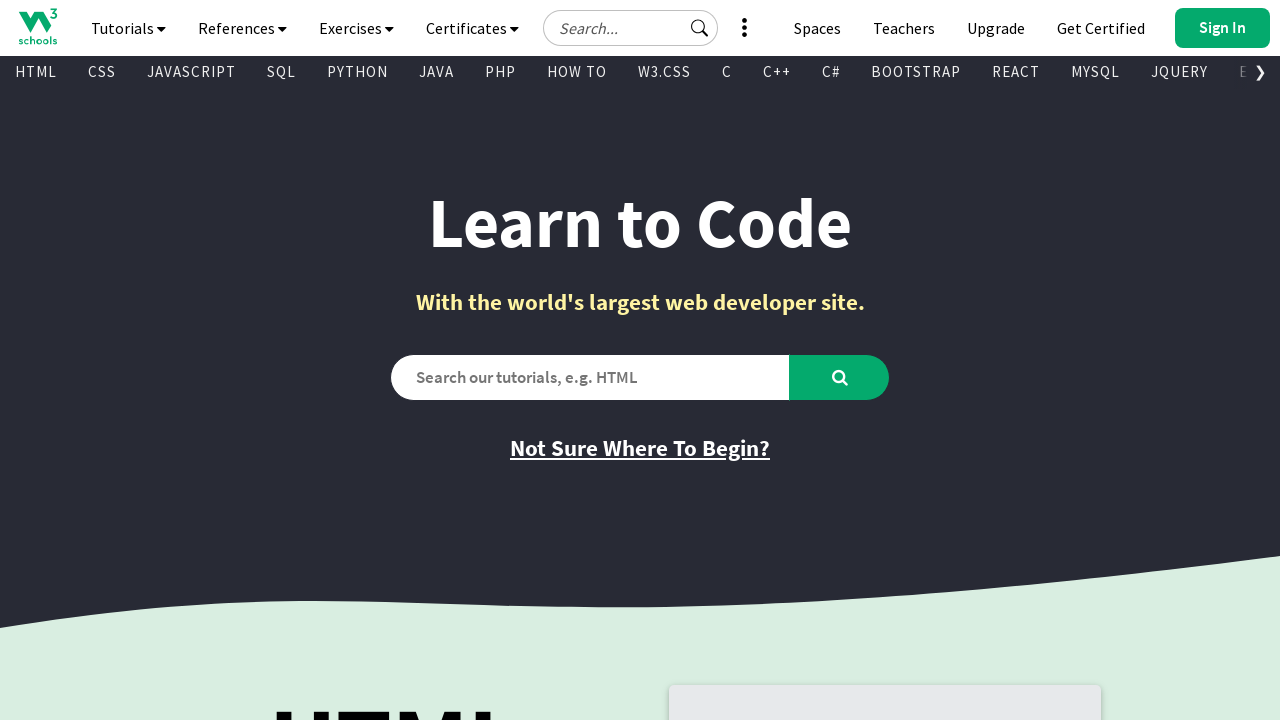

Filled search box with 'HTML Tutorial' on #search2
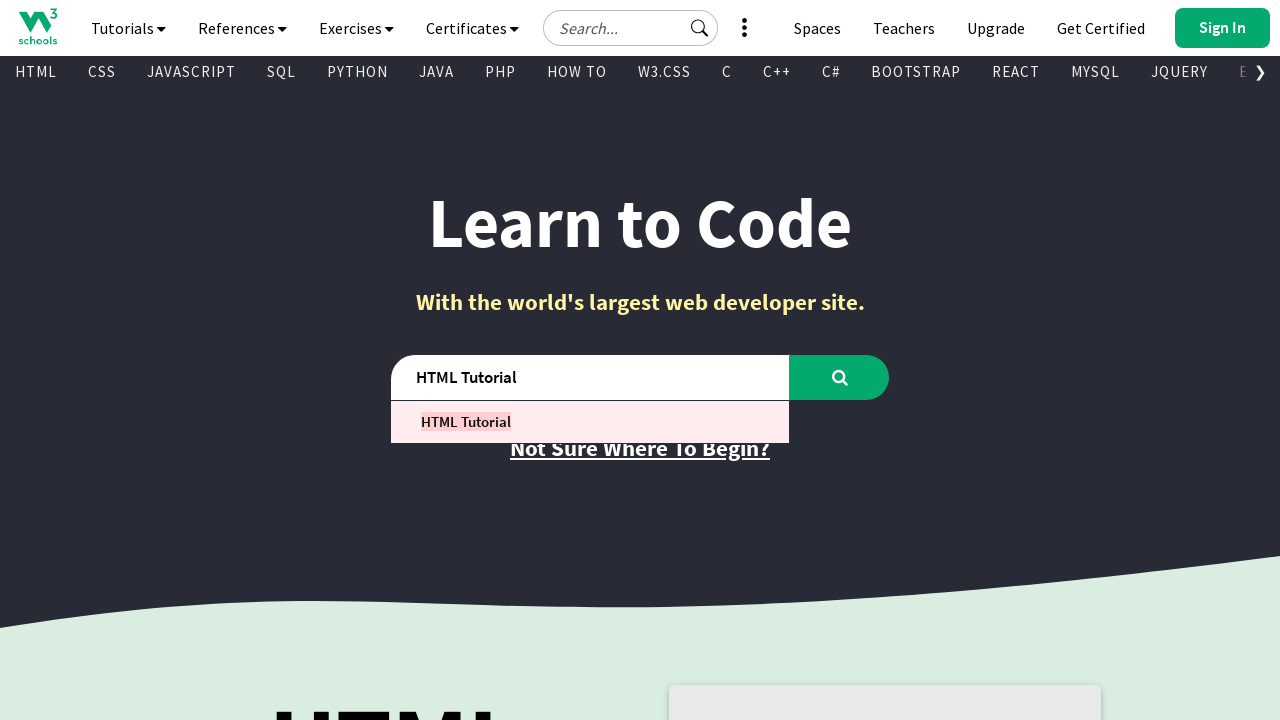

Clicked search button to search for HTML Tutorial at (840, 377) on #learntocode_searchbtn
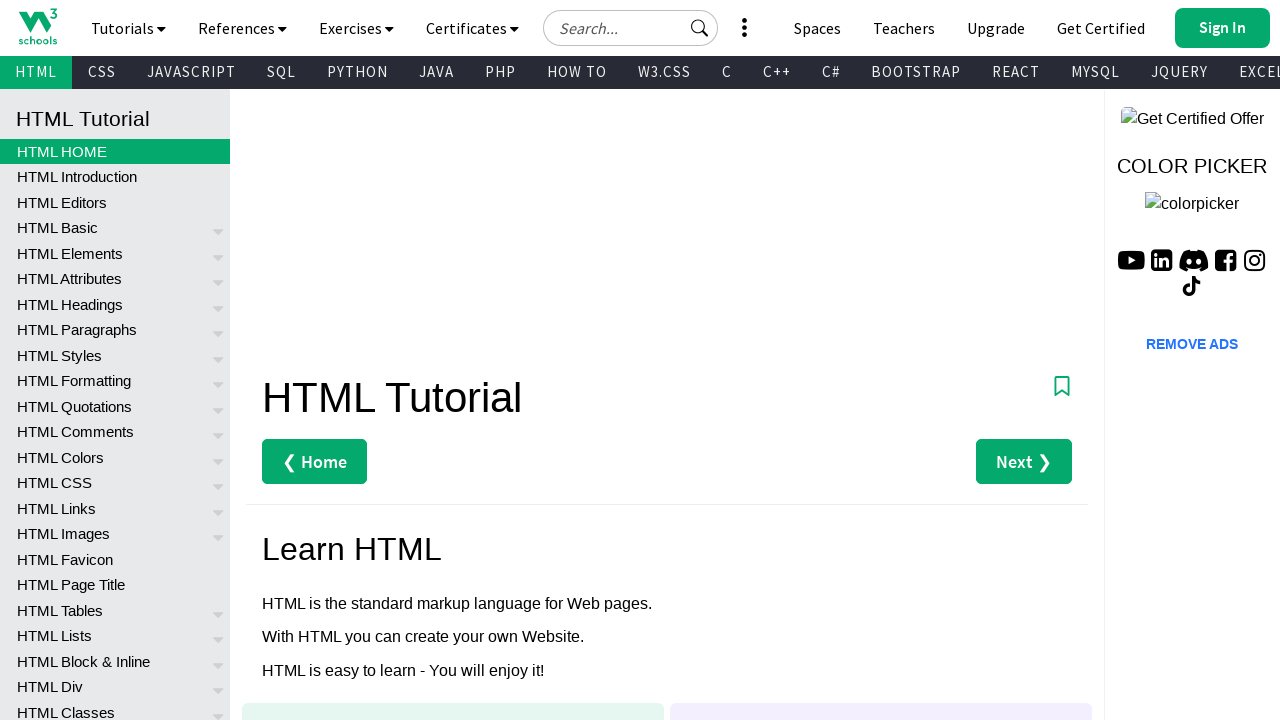

Verified page title changed to 'HTML Tutorial' after search
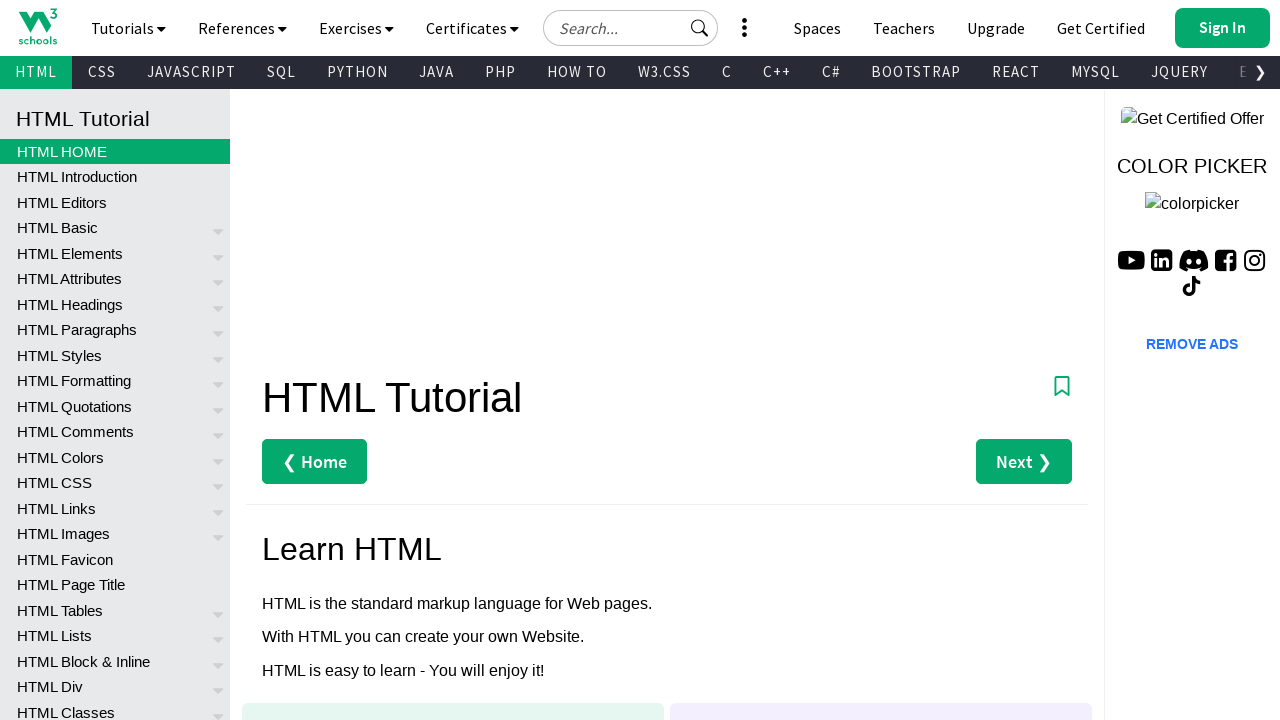

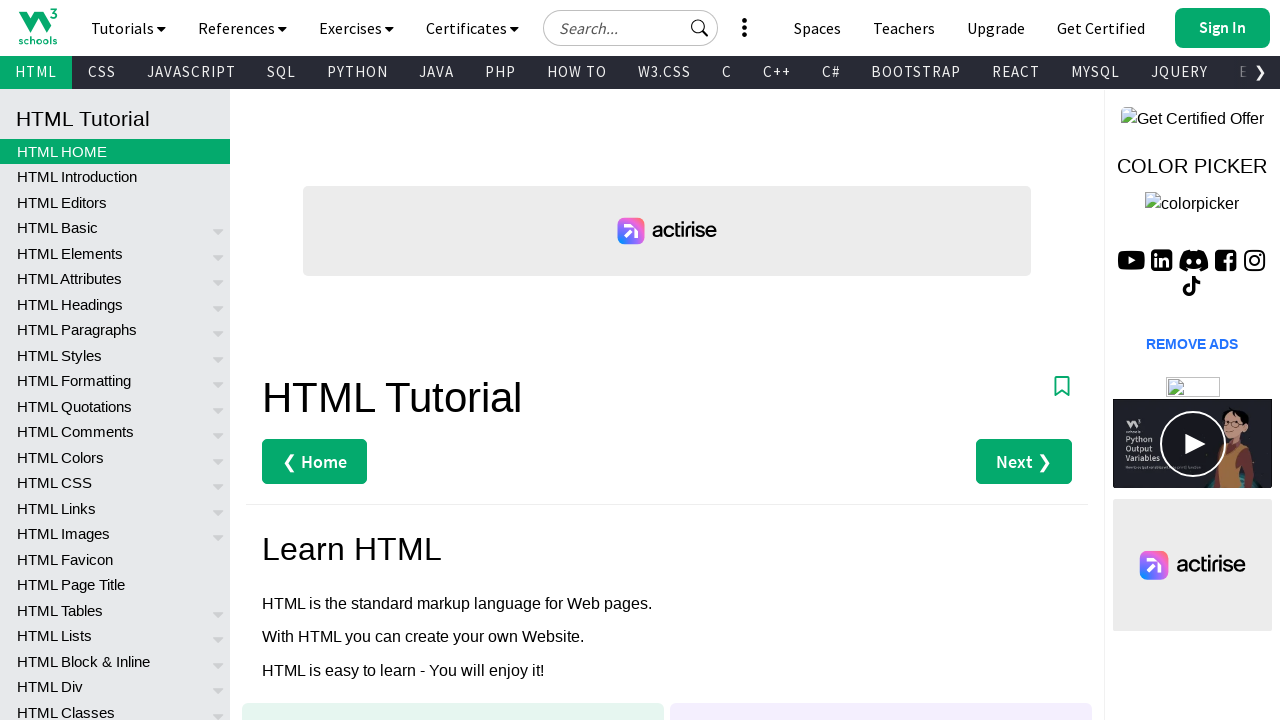